Tests the enabled state of a "Hide" button on an automation practice page by locating the element and verifying it is enabled

Starting URL: https://rahulshettyacademy.com/AutomationPractice/

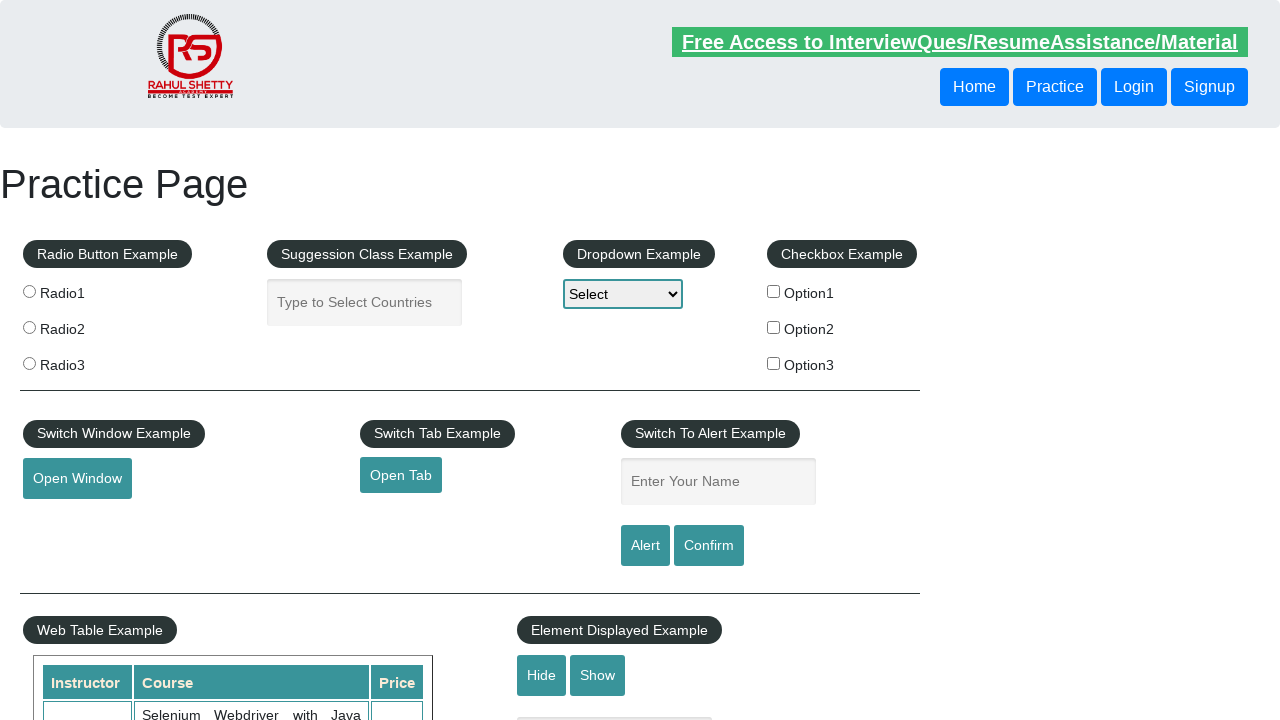

Located Hide button element using XPath
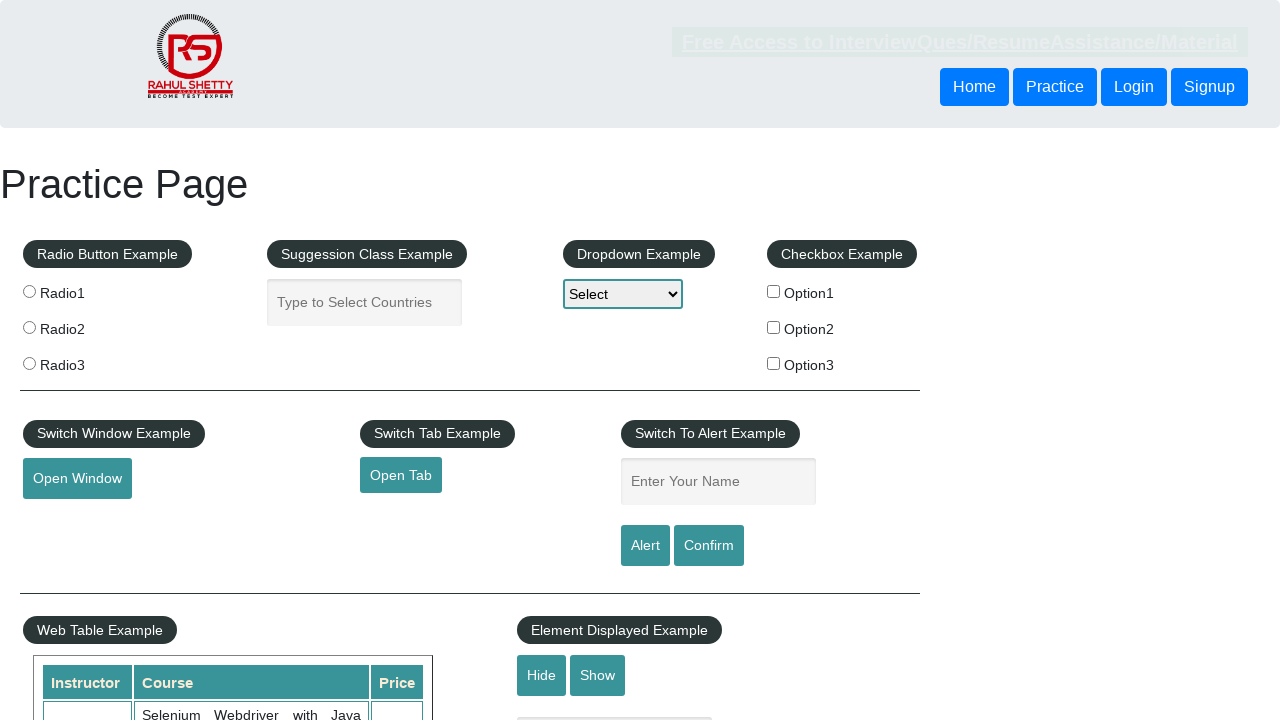

Hide button became visible
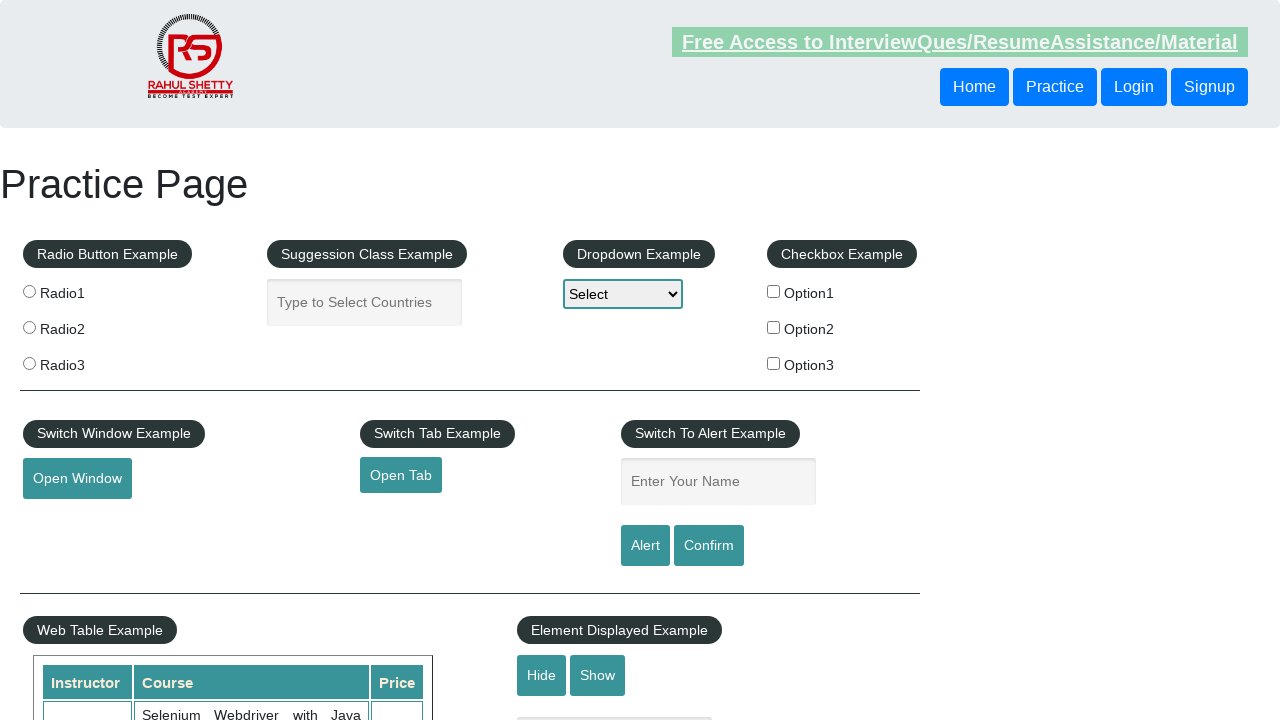

Verified Hide button enabled state: True
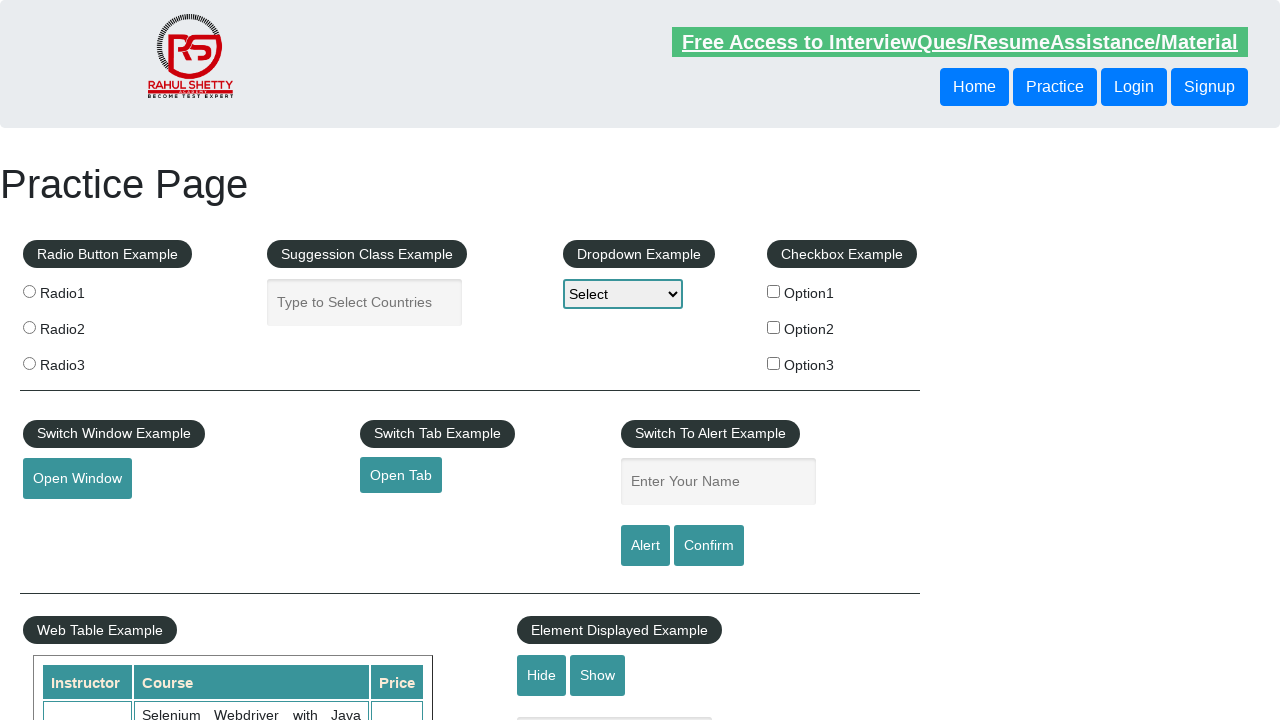

Printed verification result: Hide button is enabled: True
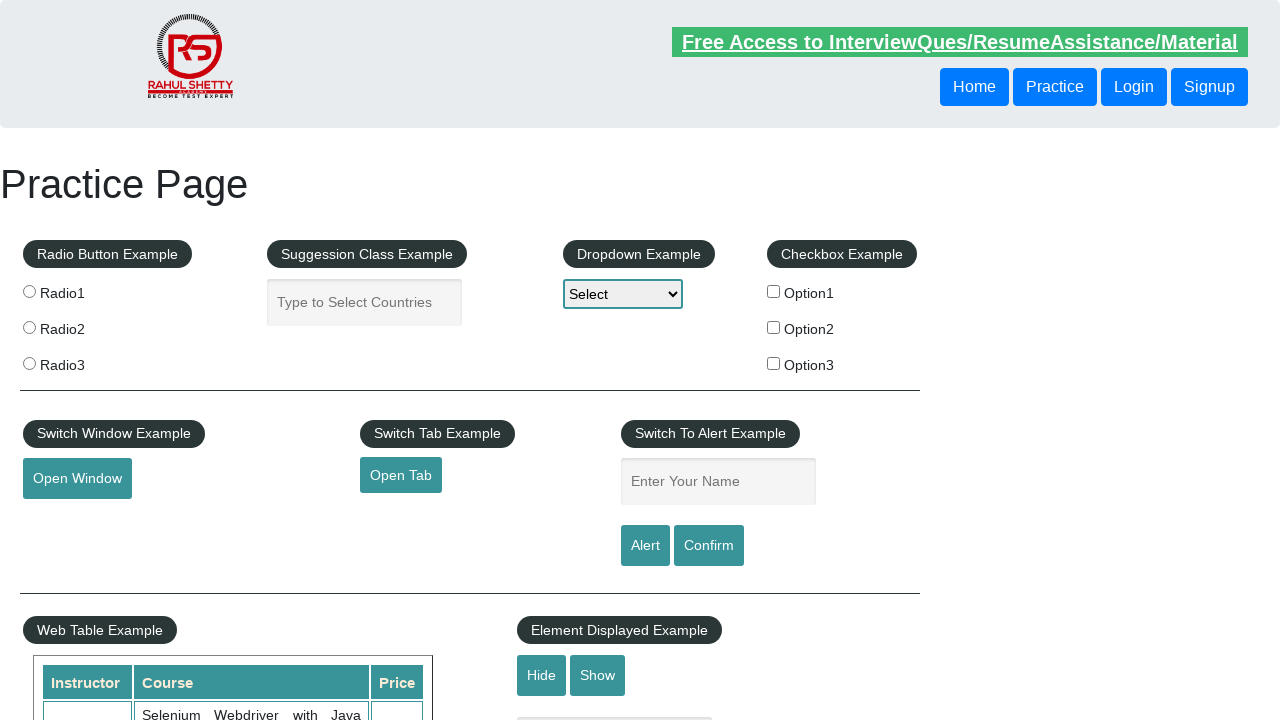

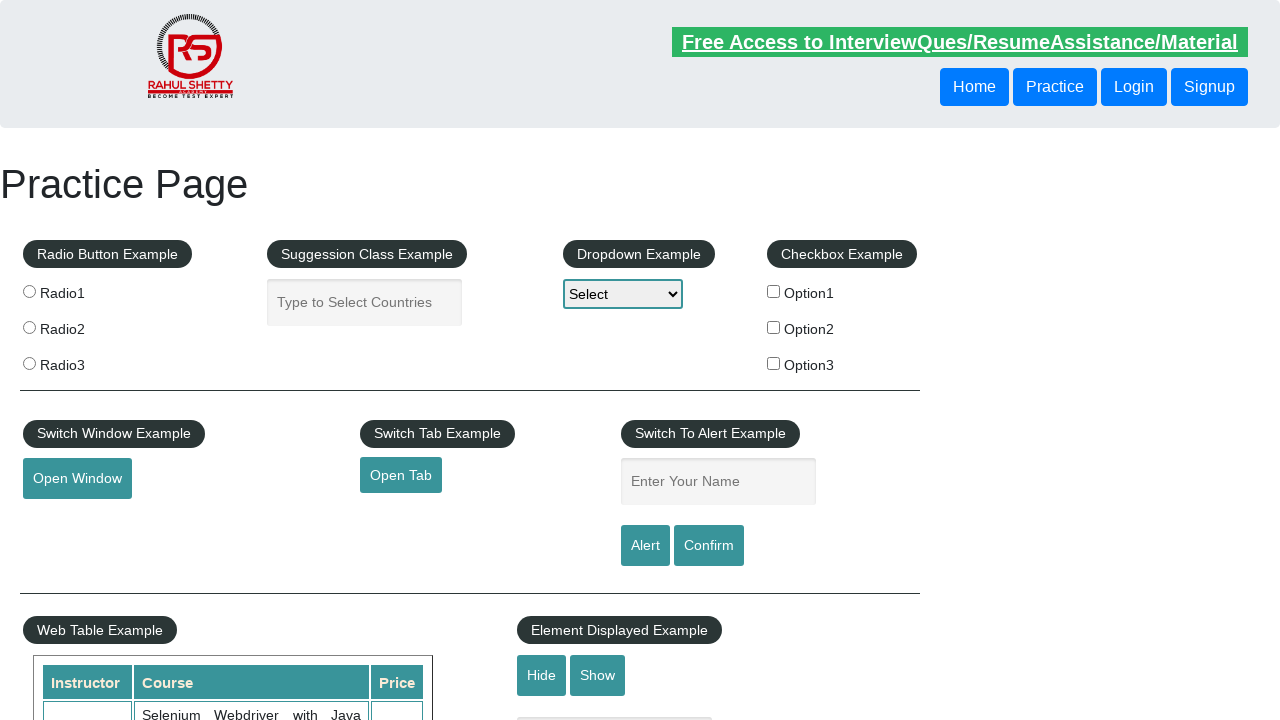